Navigates to the Widgets section and verifies the Date Picker option is visible

Starting URL: https://demoqa.com/

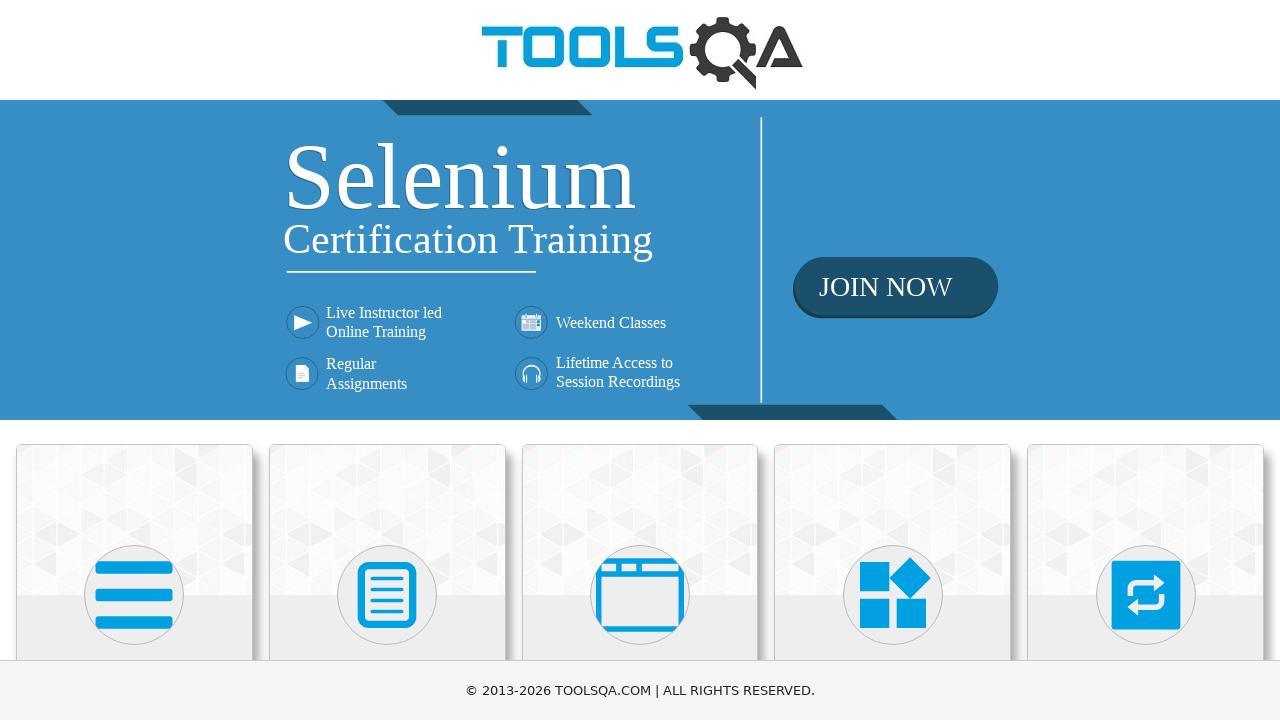

Clicked on Widgets menu item at (893, 360) on text=Widgets
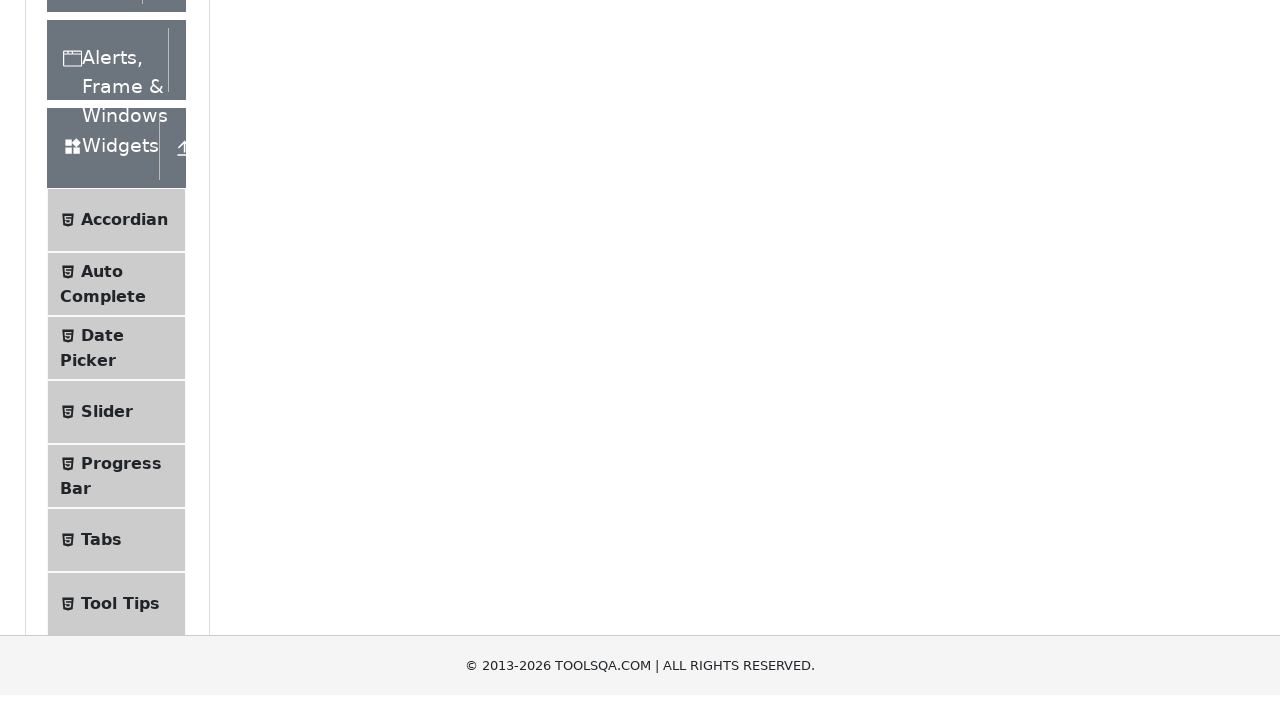

Waited for Date Picker menu item to be visible
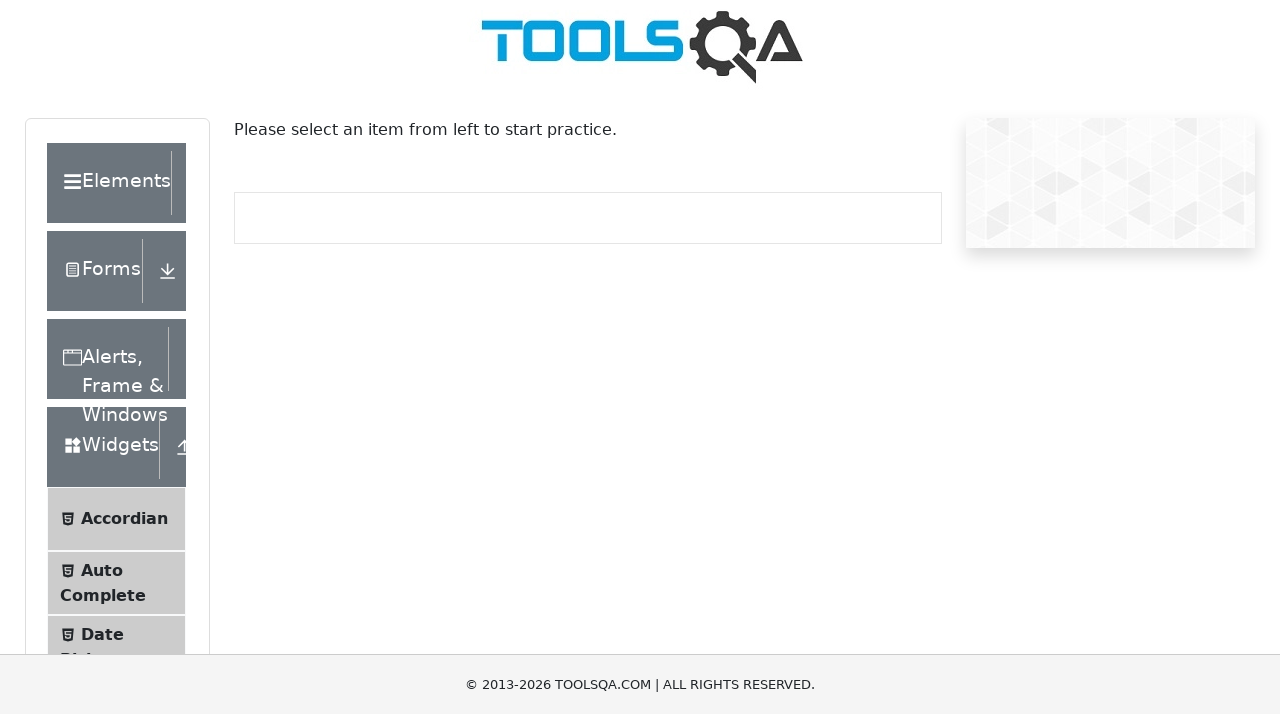

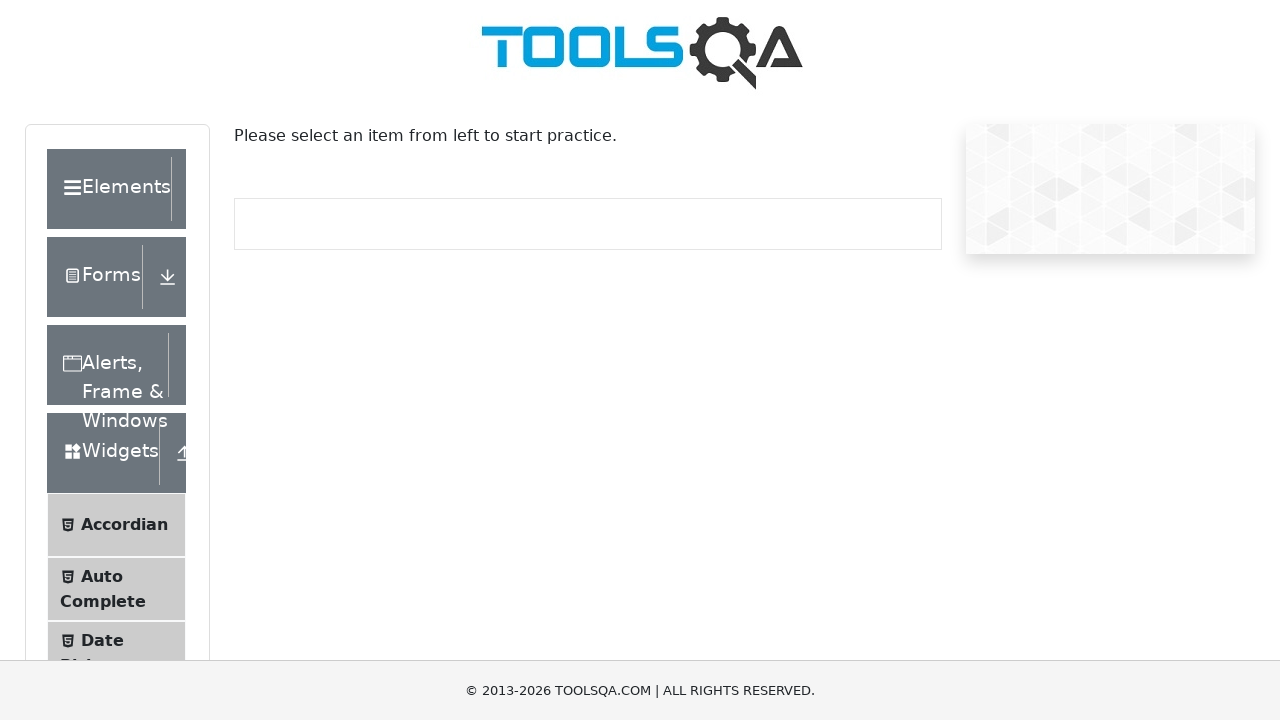